Tests the login form validation on Sauce Demo site by entering only a username without password and verifying the appropriate error message is displayed.

Starting URL: https://www.saucedemo.com/

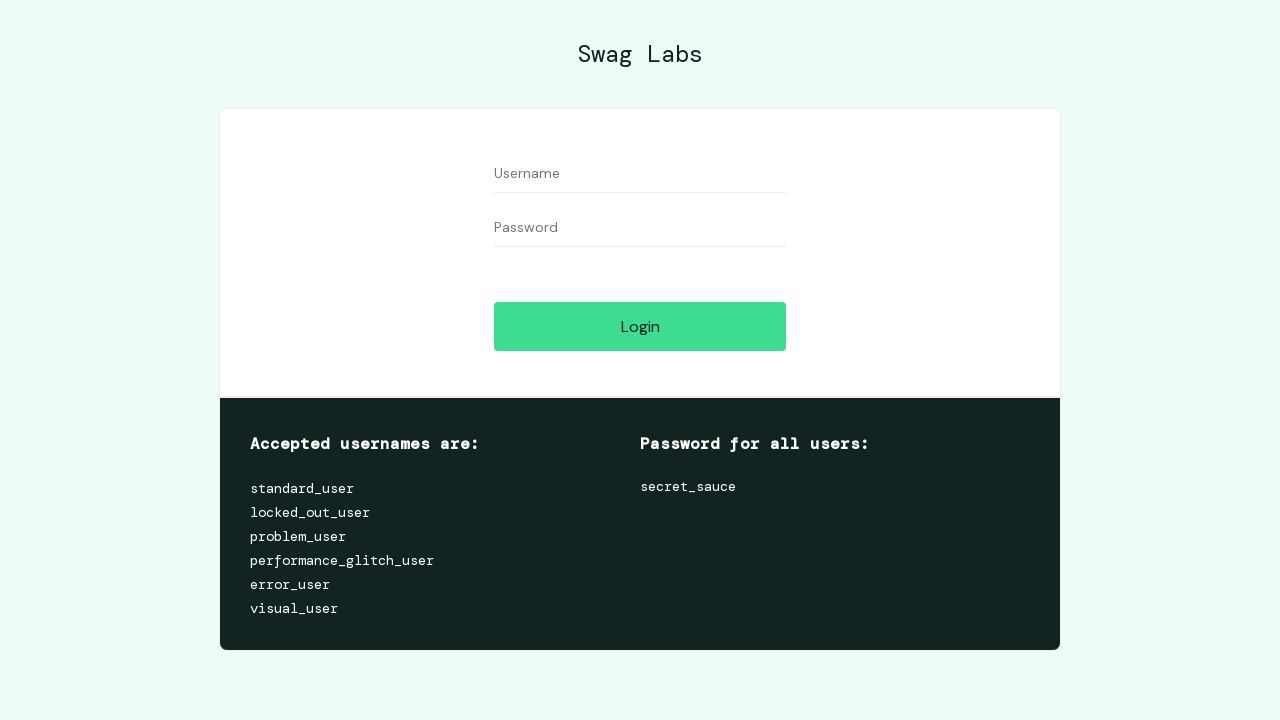

Filled username field with 'Selenium' on input[name='user-name']
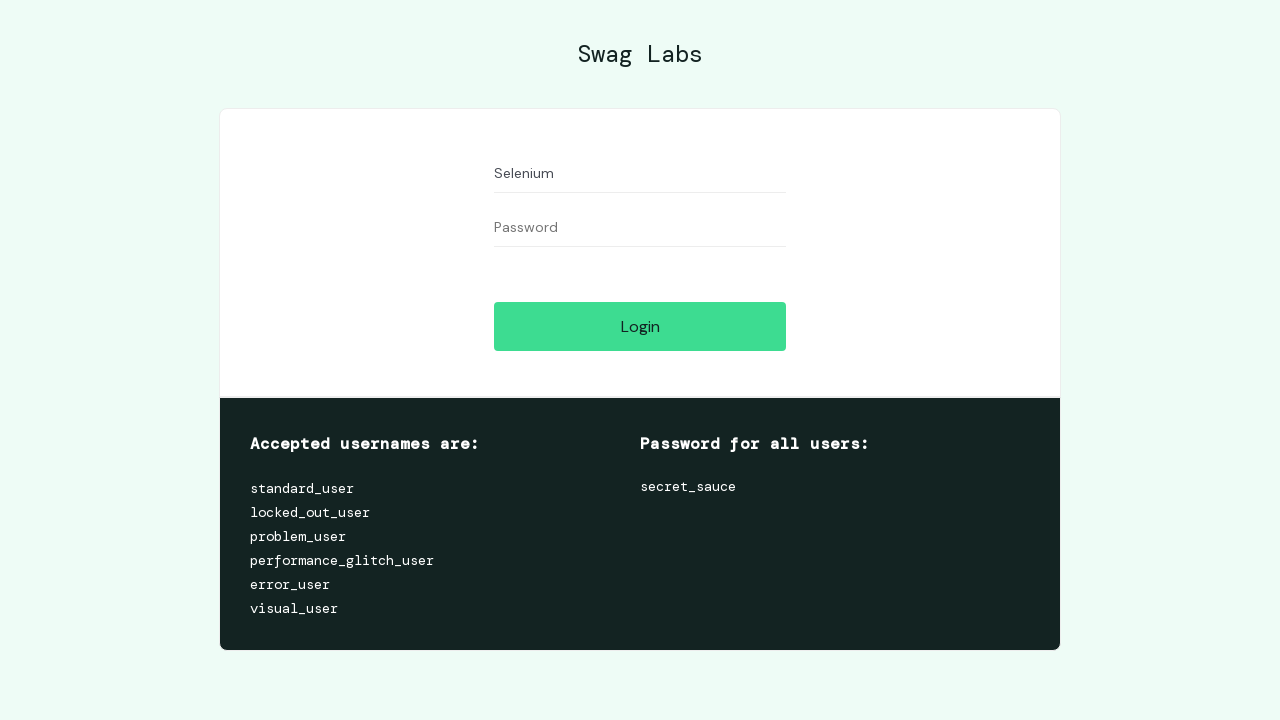

Clicked login button at (640, 326) on #login-button
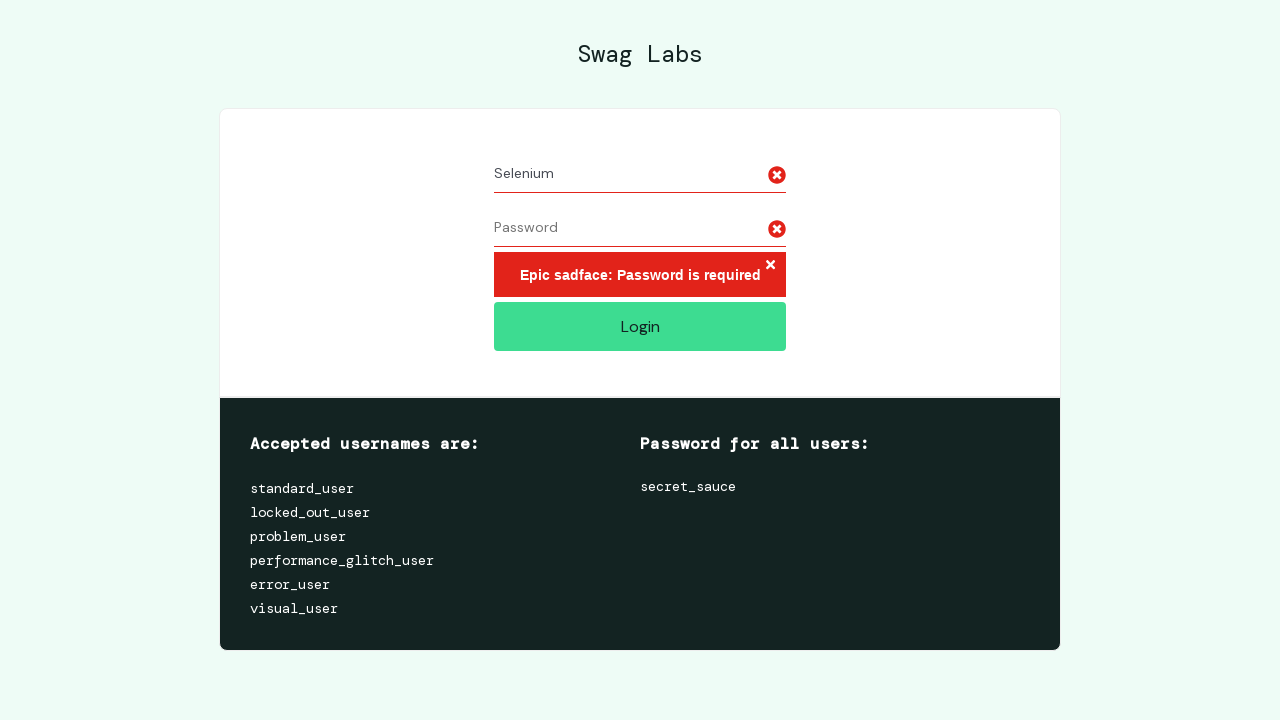

Error message element loaded
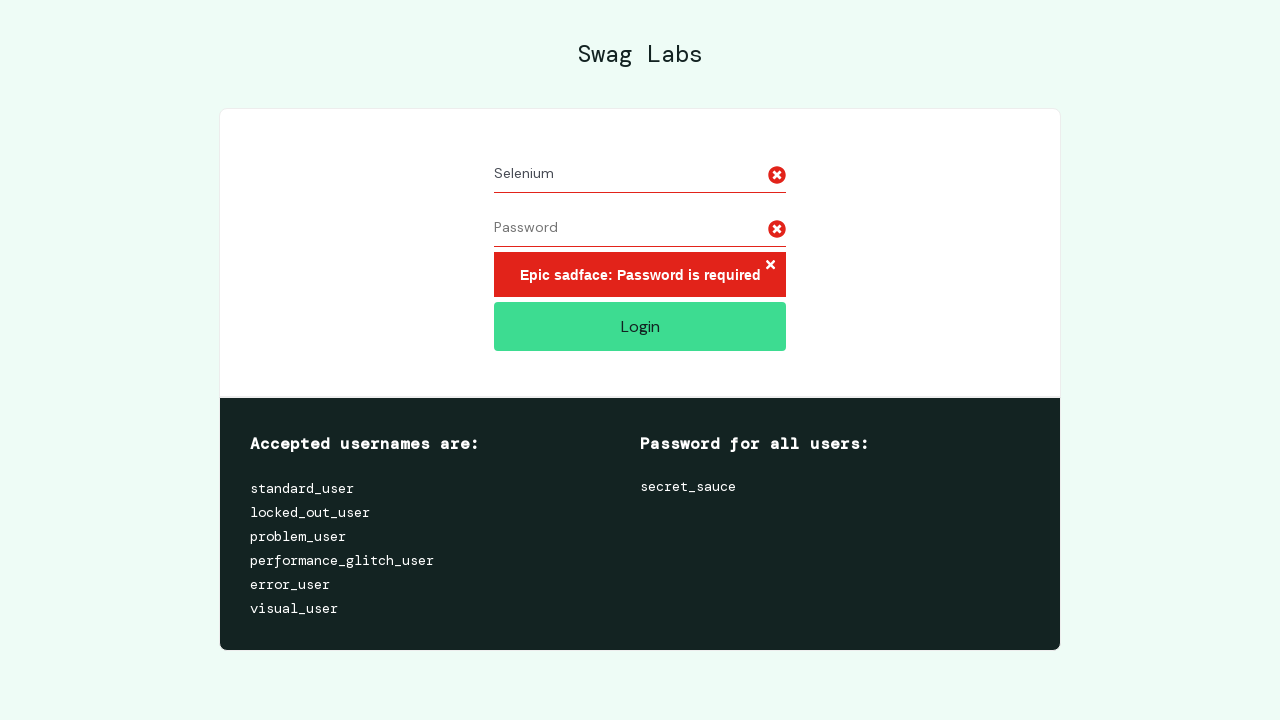

Retrieved error message text
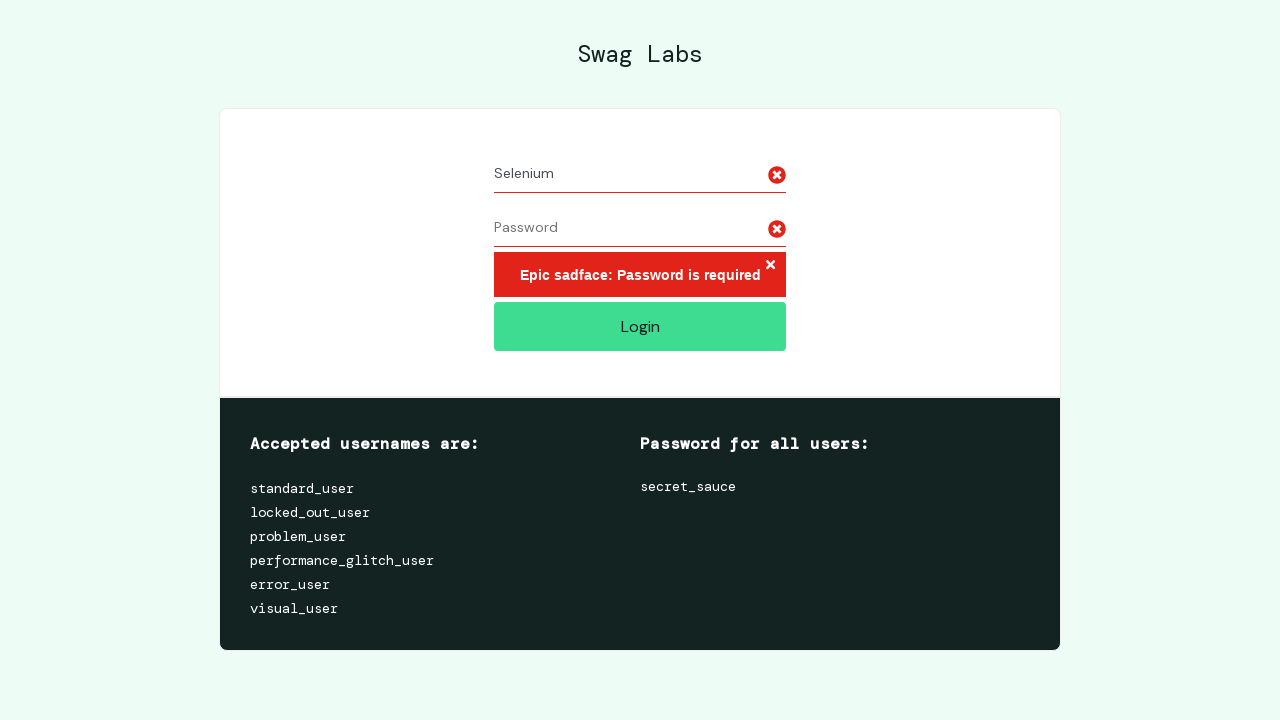

Verified error message is 'Epic sadface: Password is required'
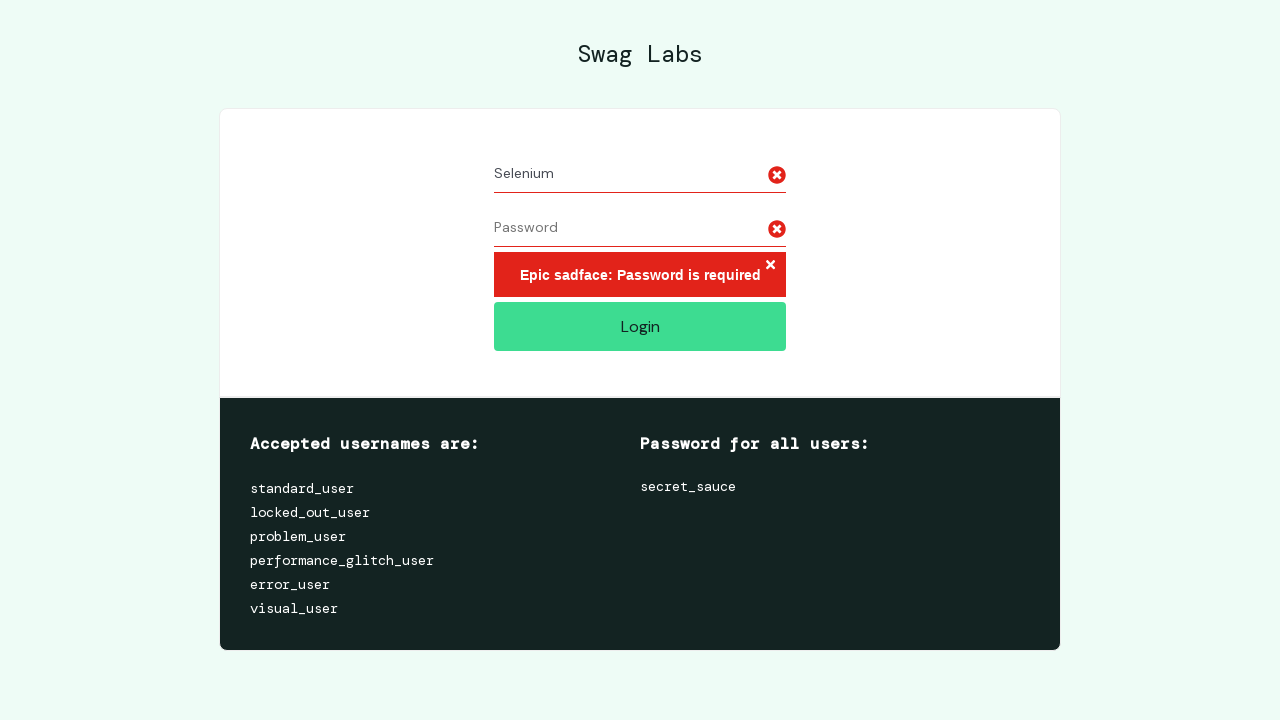

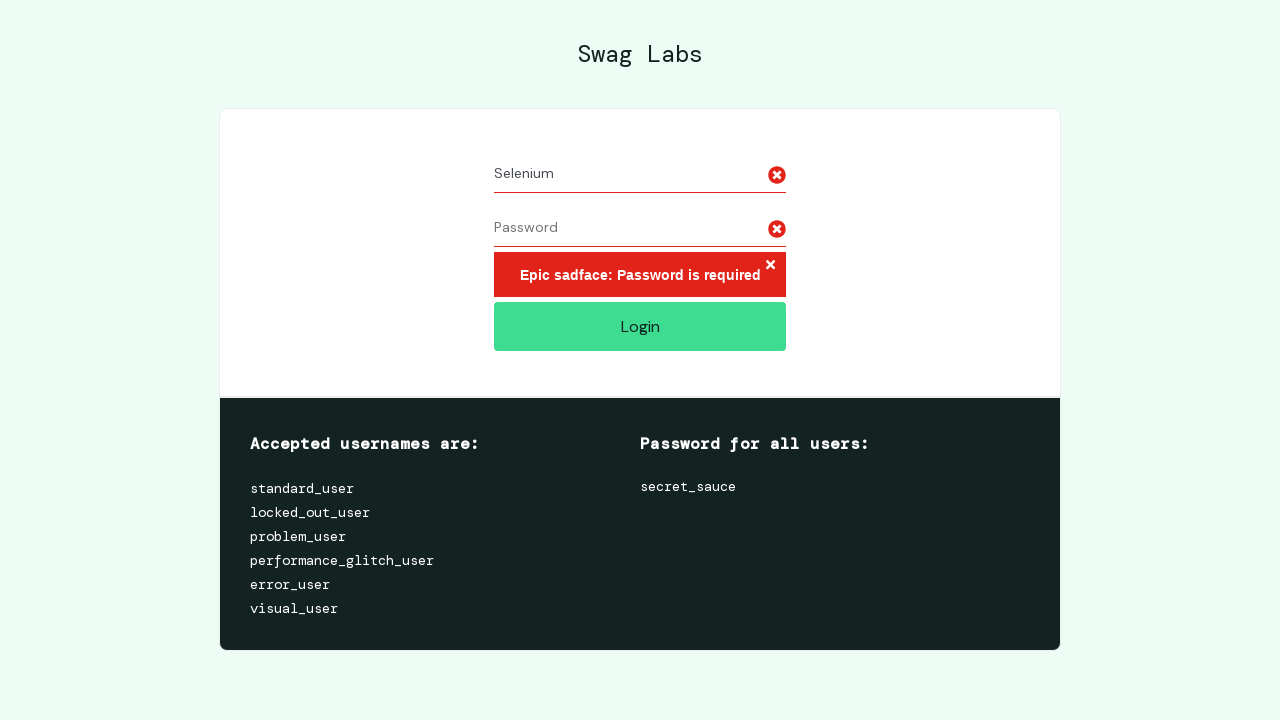